Tests the add/remove elements functionality by clicking the "Add Element" button on a demo page

Starting URL: https://the-internet.herokuapp.com/add_remove_elements/

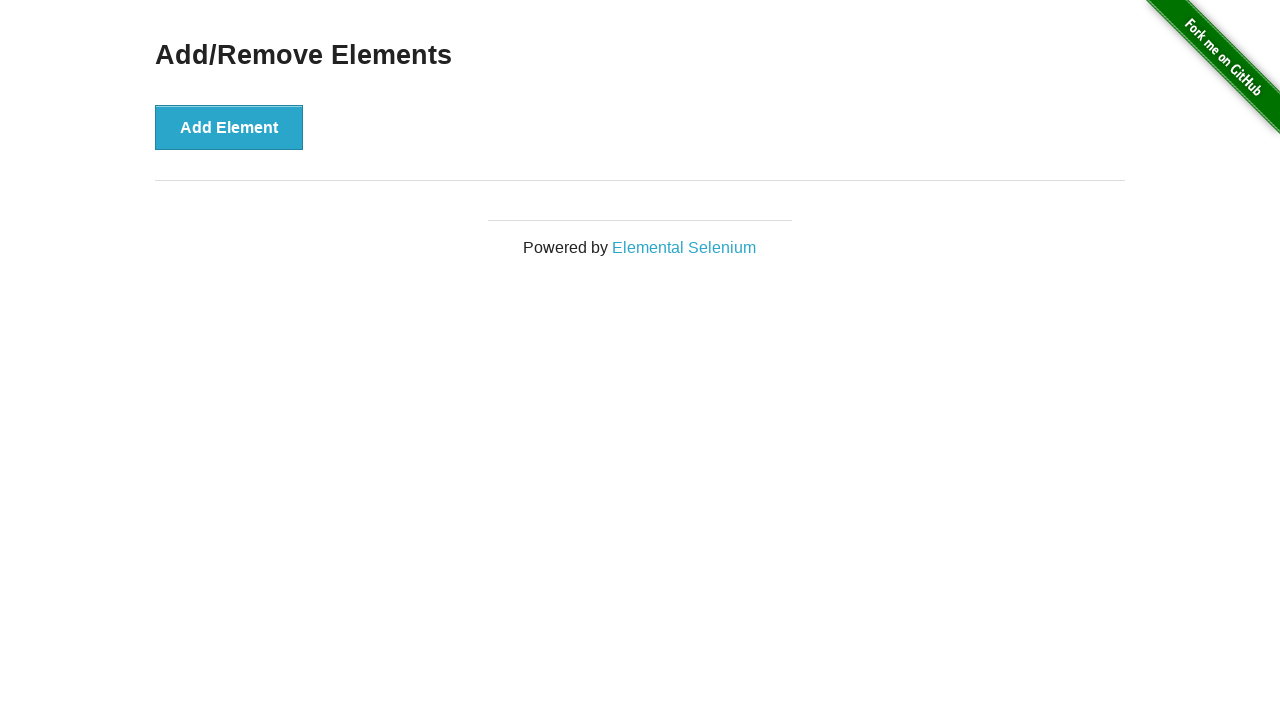

Clicked the 'Add Element' button at (229, 127) on xpath=//*[@id="content"]/div/button
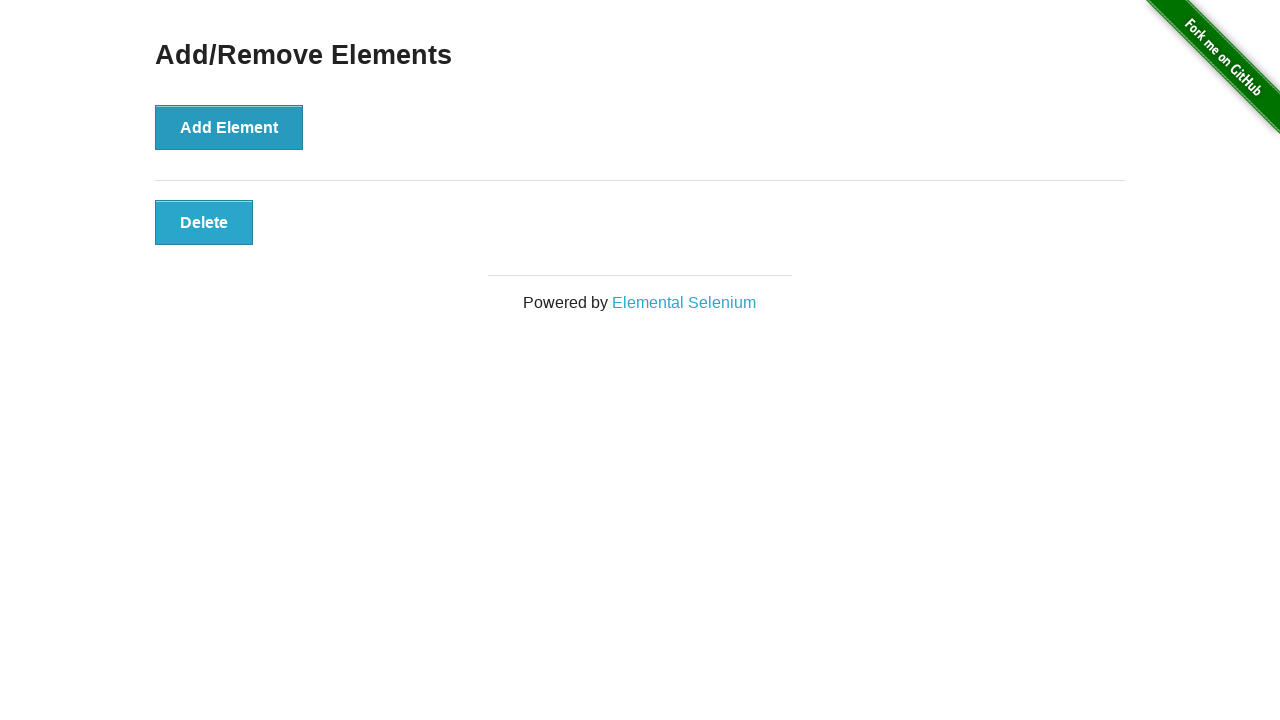

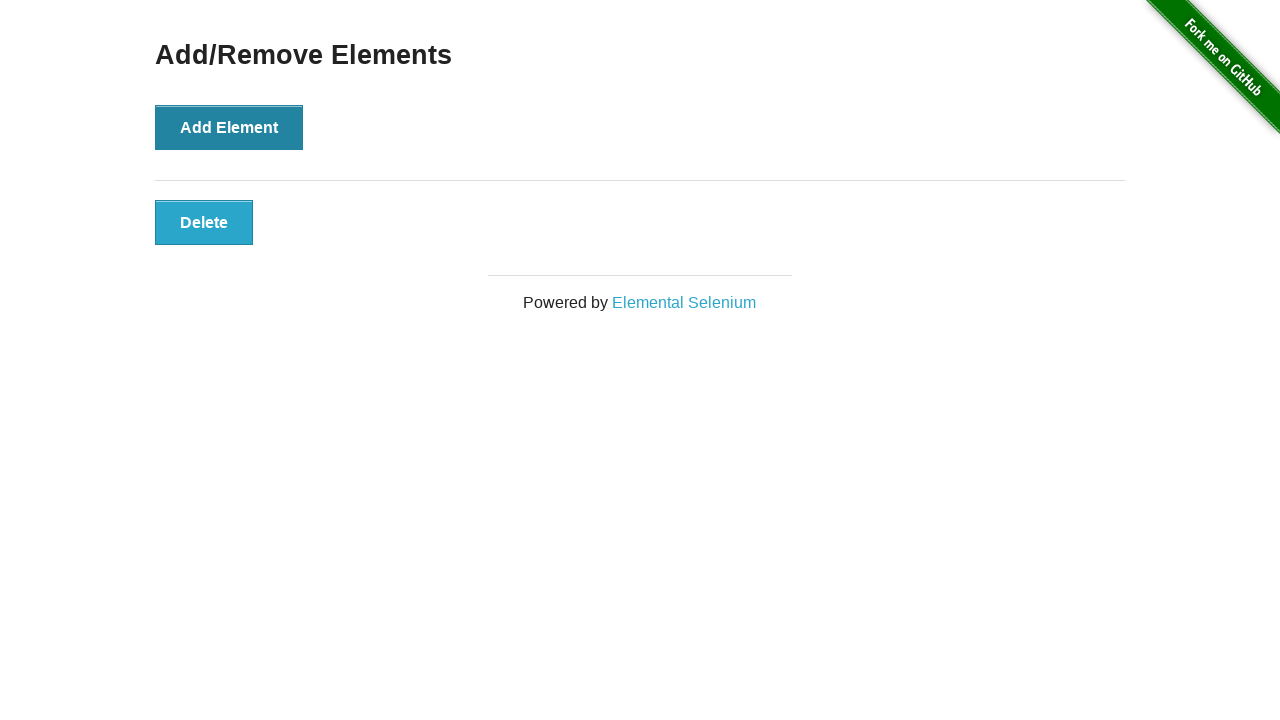